Tests confirm dialog by dismissing it and verifying the Cancel result message

Starting URL: https://testpages.eviltester.com/styled/alerts/alert-test.html

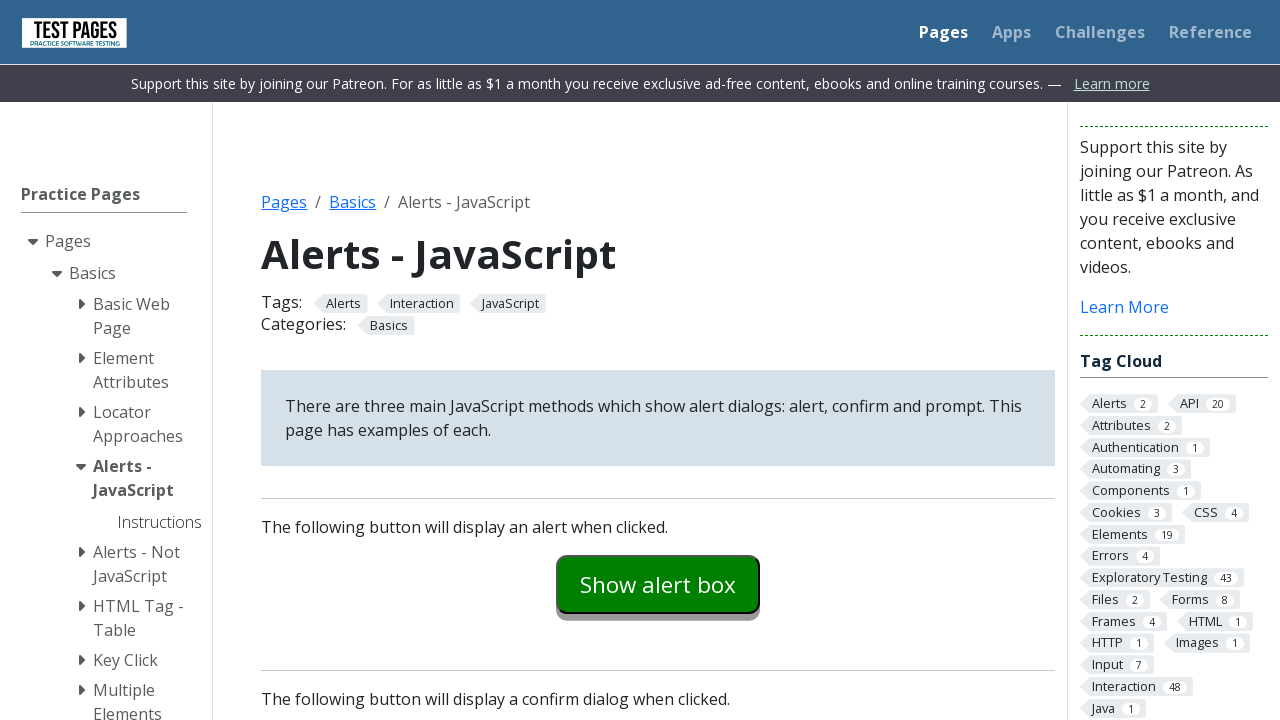

Set up dialog handler to dismiss confirm dialogs
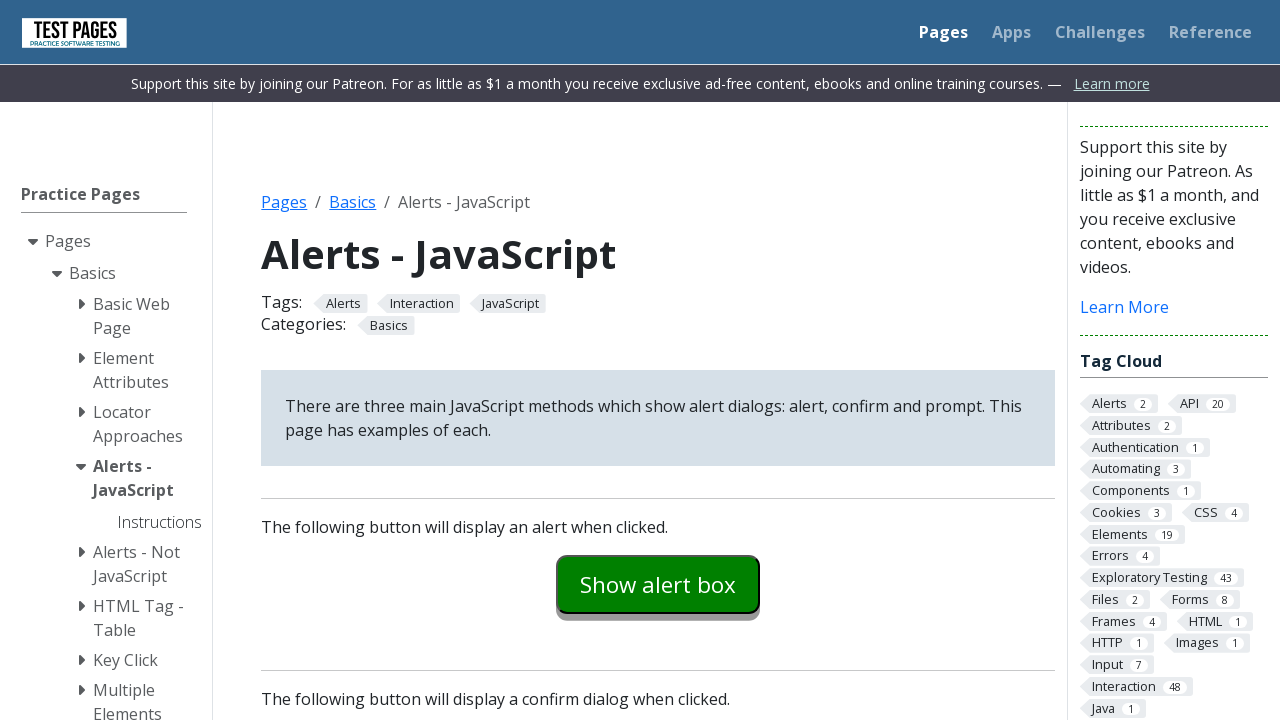

Clicked confirm example button to trigger confirm dialog at (658, 360) on #confirmexample
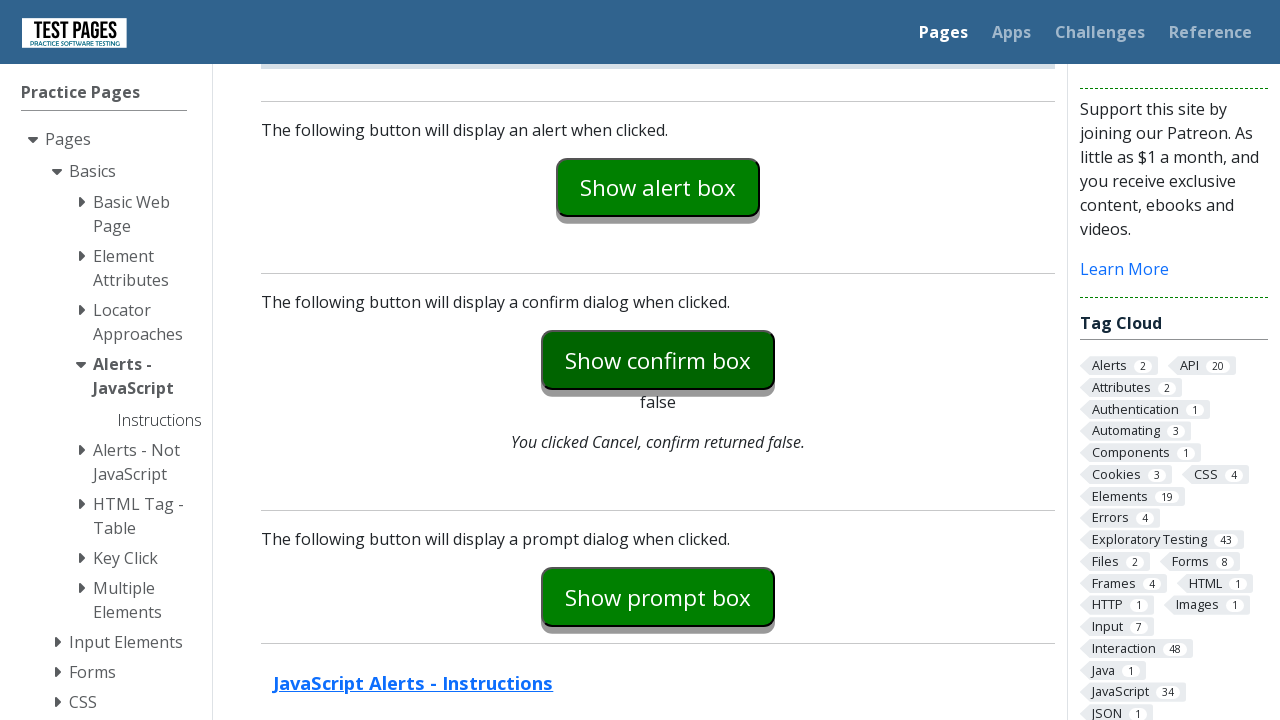

Confirm dialog dismissed and explanation text appeared
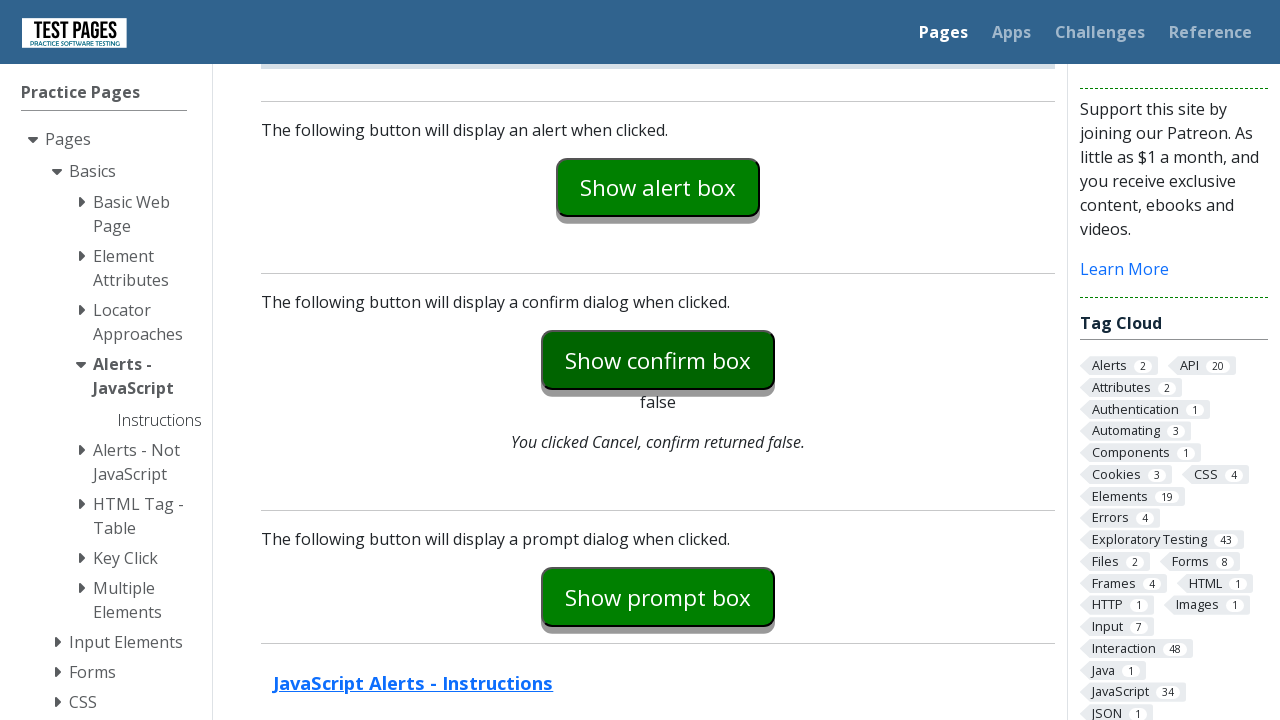

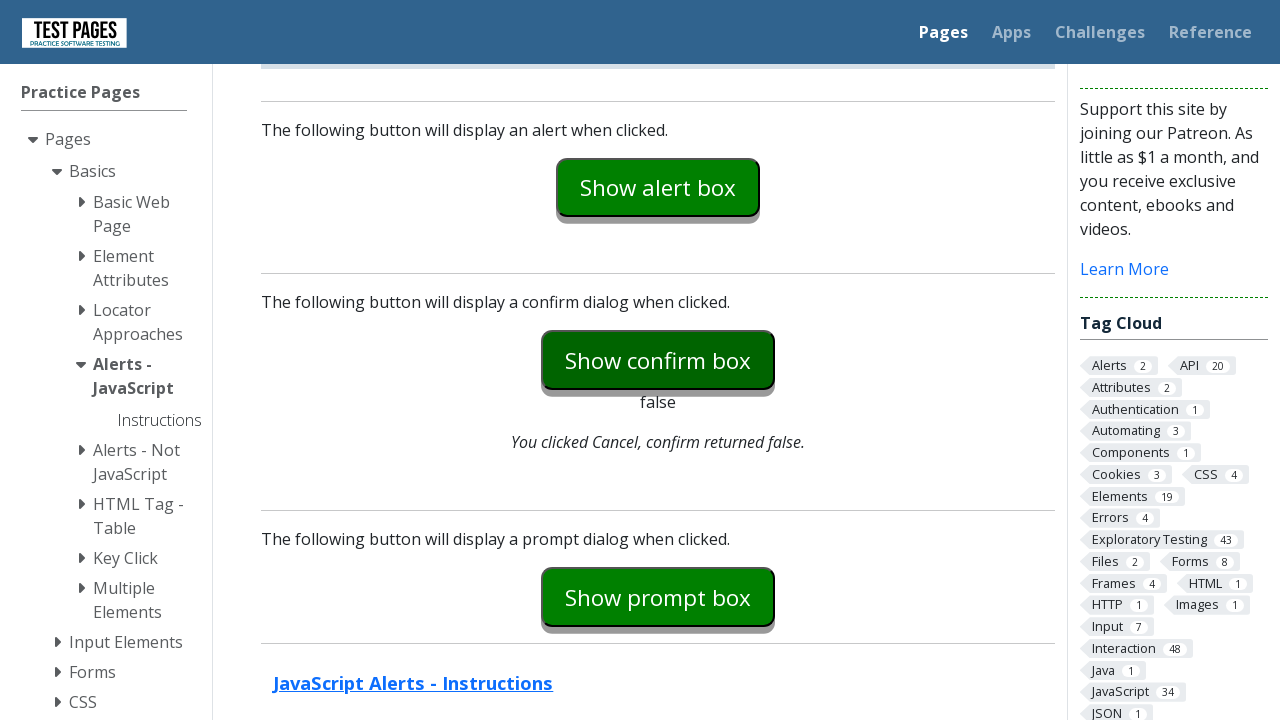